Solves a math problem by reading two numbers from the page, calculating their sum, and selecting the answer from a dropdown menu

Starting URL: http://suninjuly.github.io/selects1.html

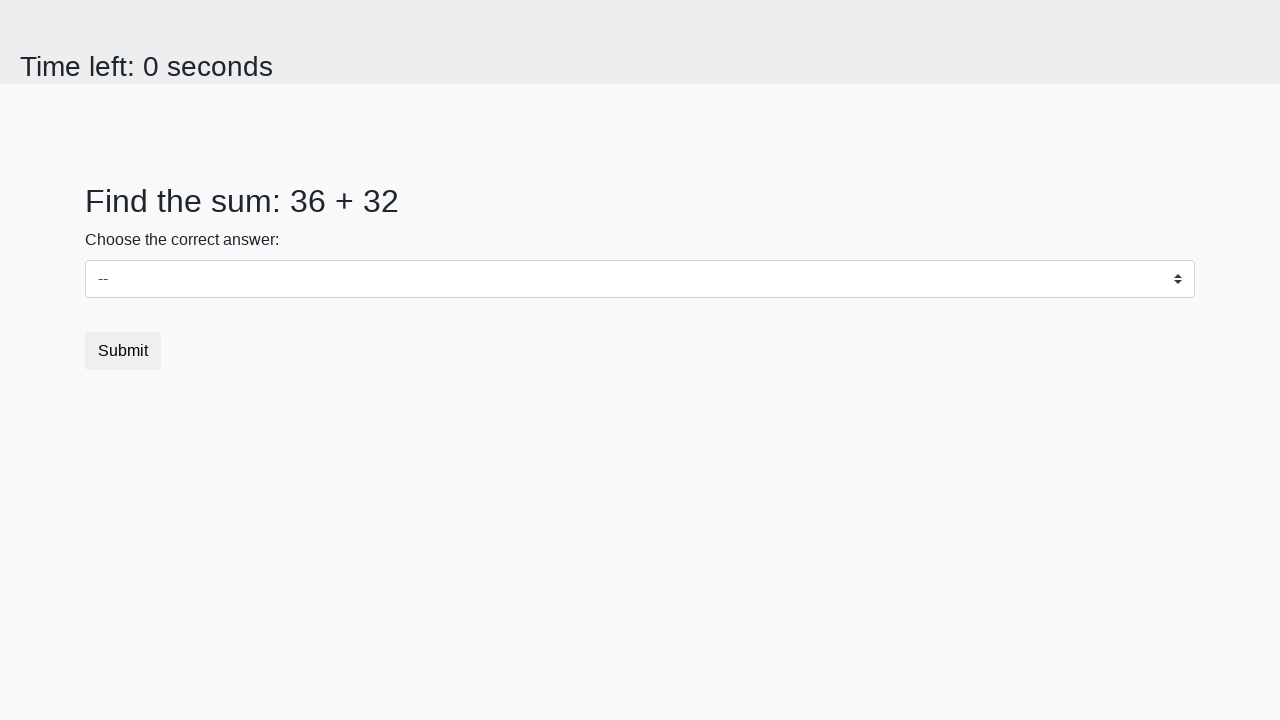

Retrieved first number from page
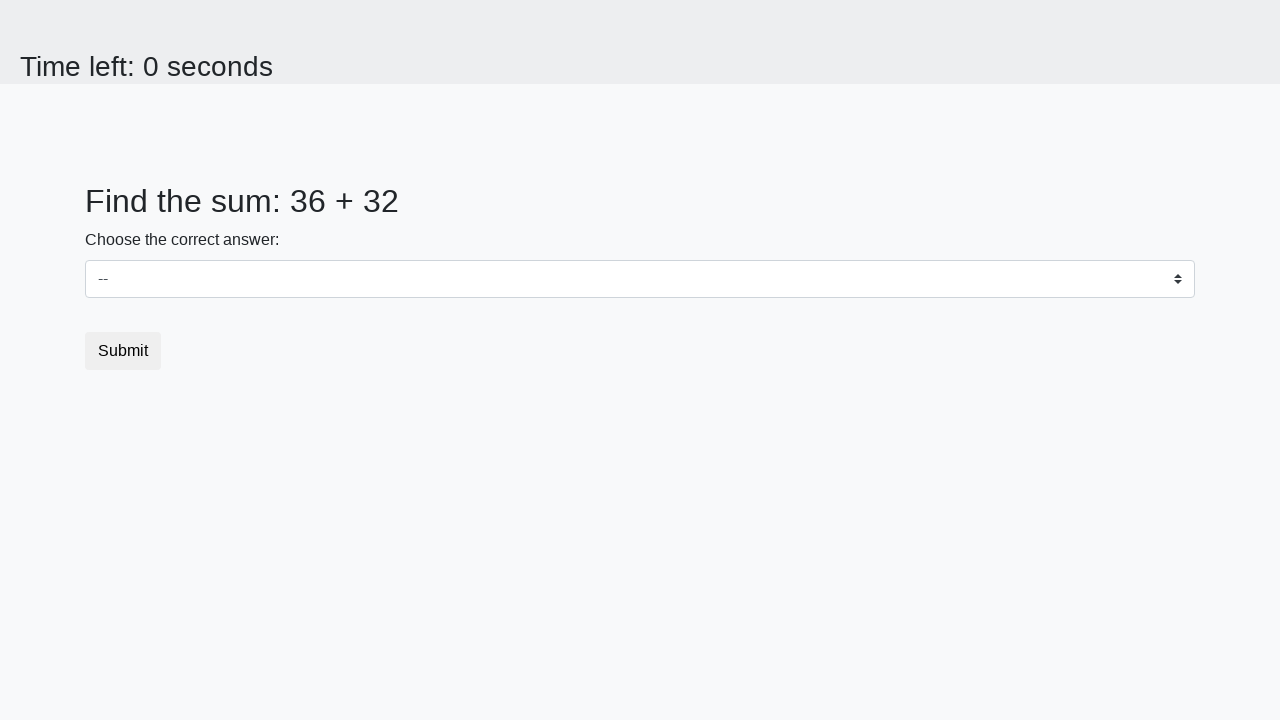

Retrieved second number from page
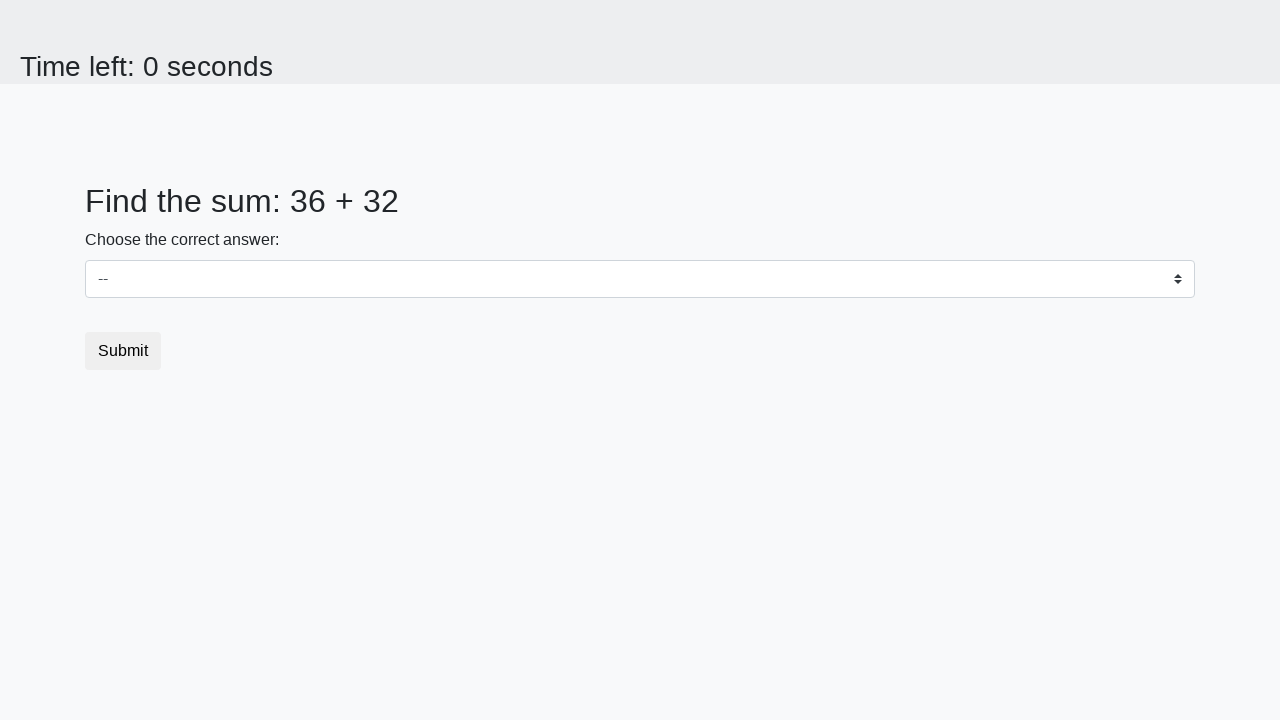

Calculated sum: 36 + 32 = 68
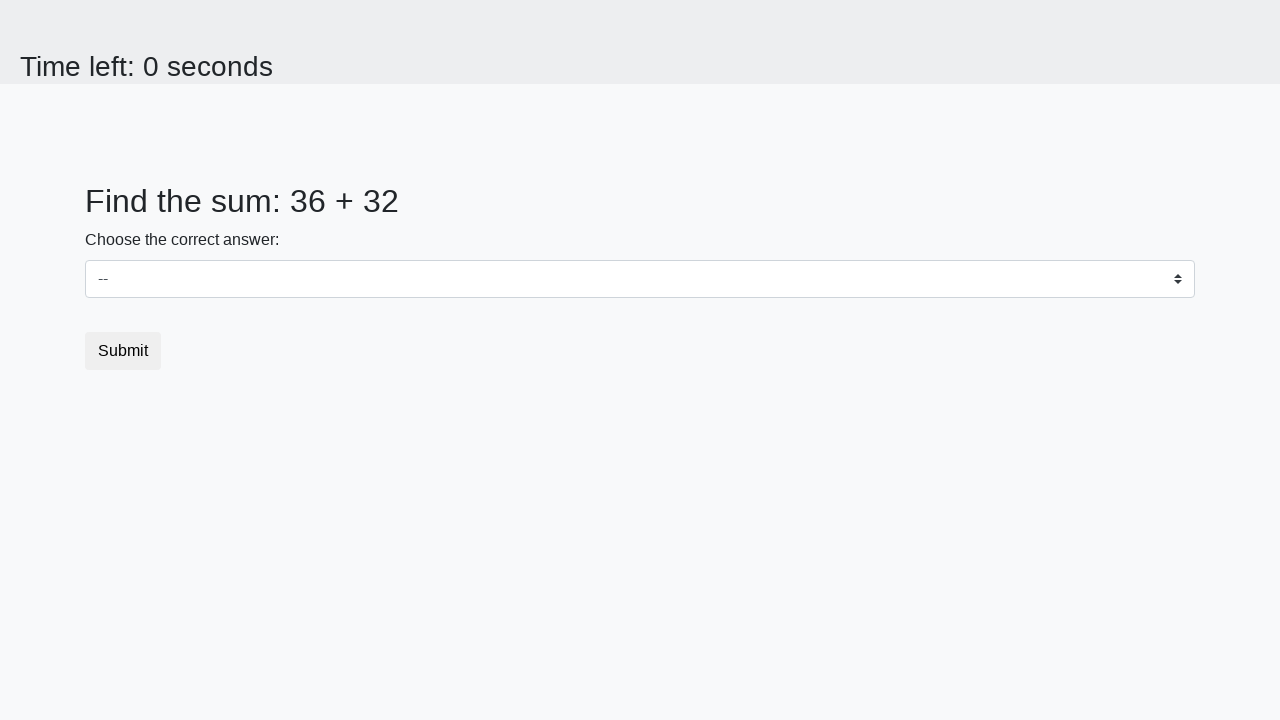

Selected answer '68' from dropdown menu on select
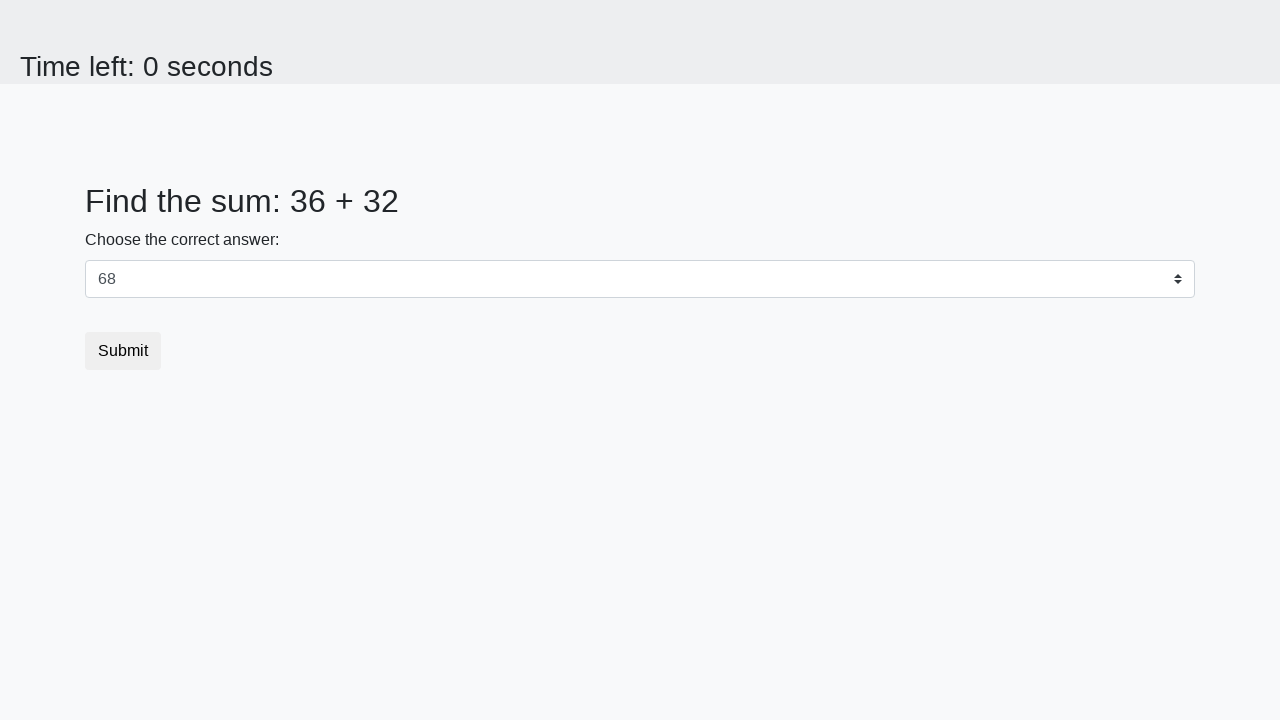

Clicked submit button at (123, 351) on button
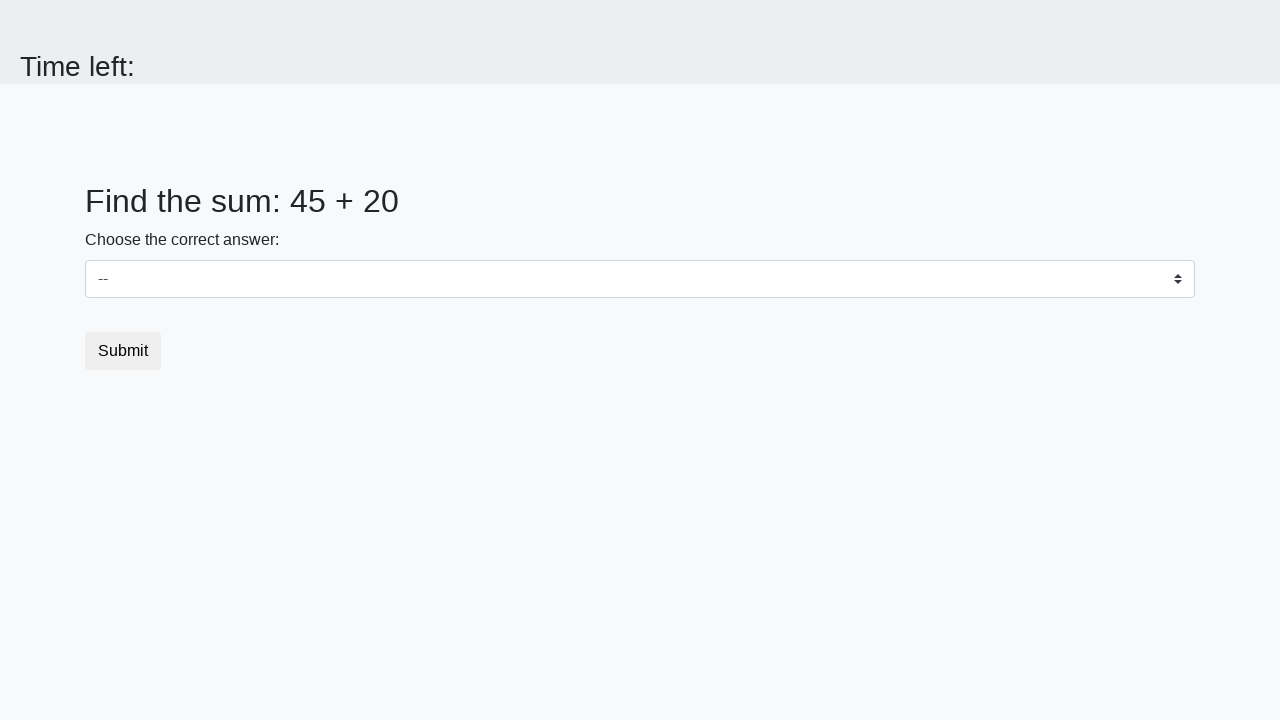

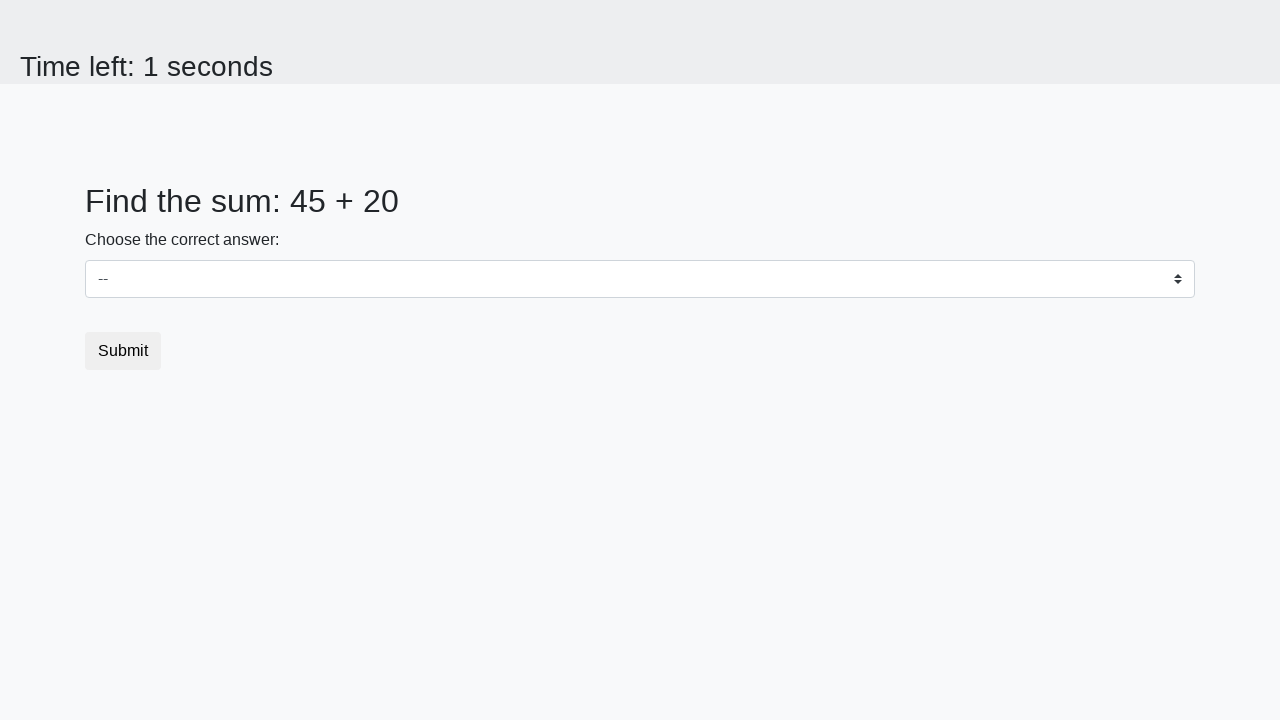